Tests iframe handling by locating an iframe element, clicking a link inside it, and verifying content

Starting URL: https://rahulshettyacademy.com/AutomationPractice/

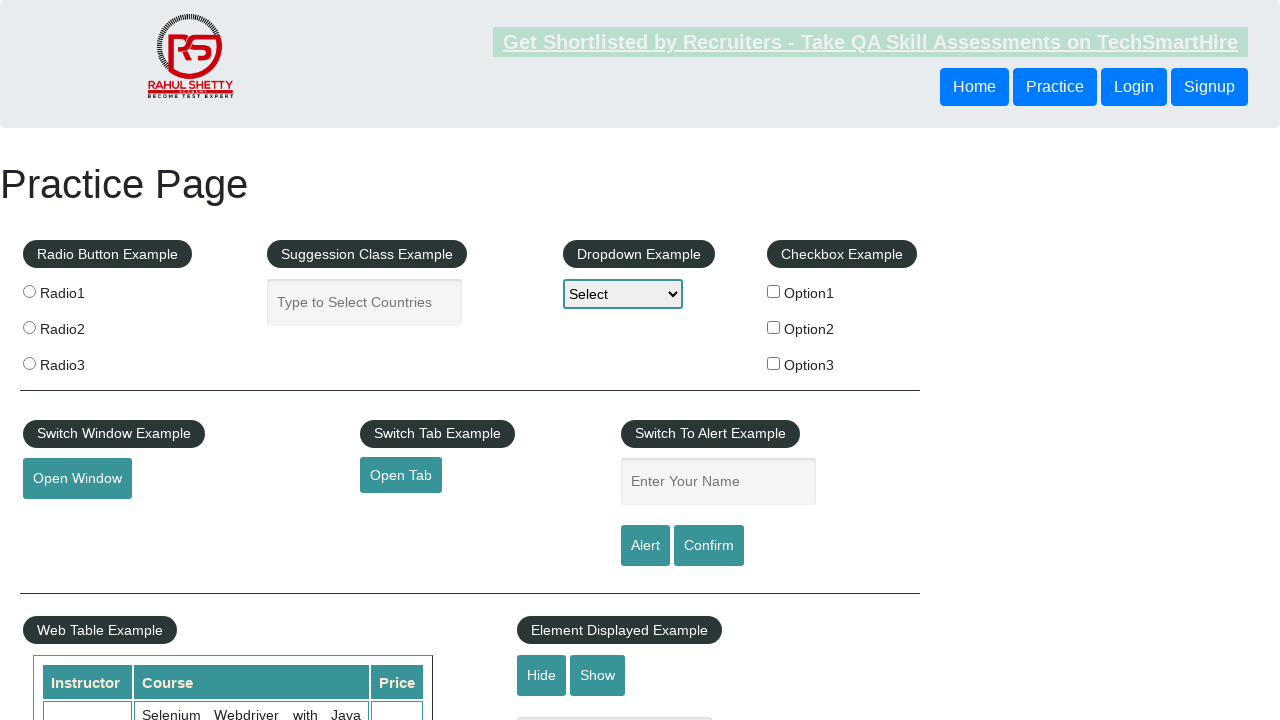

Navigated to AutomationPractice page
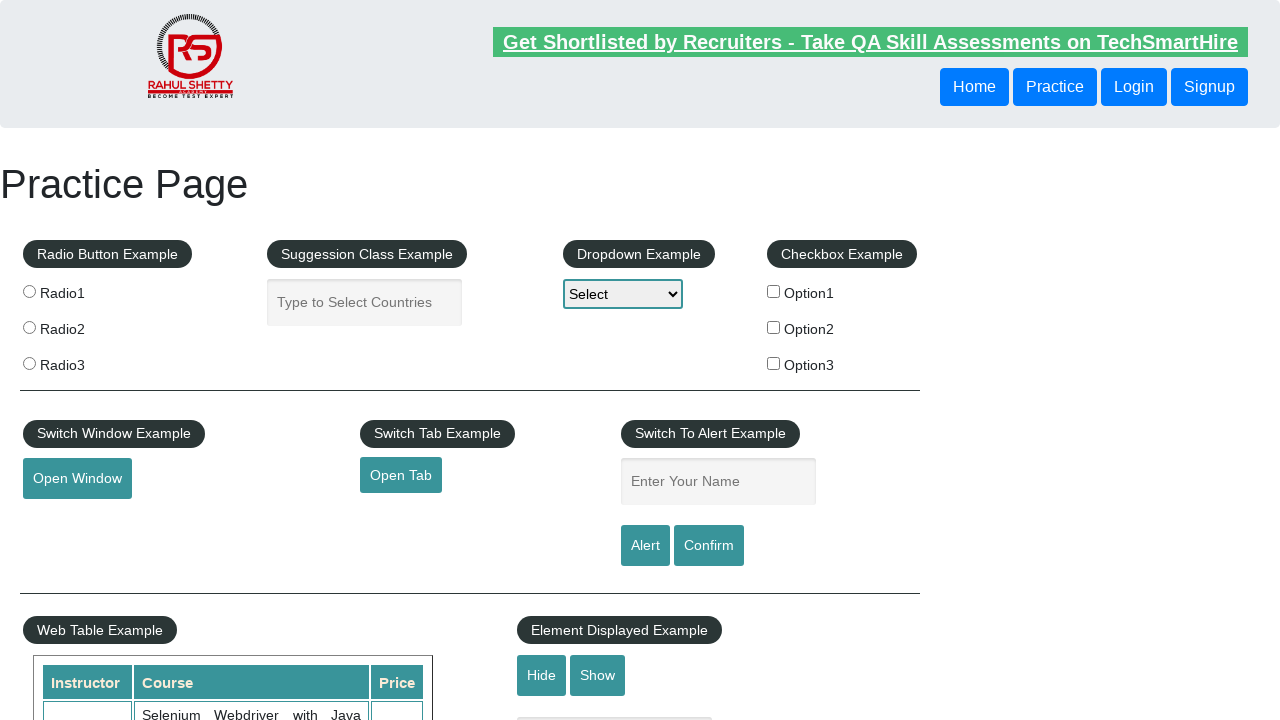

Located iframe with id 'courses-iframe'
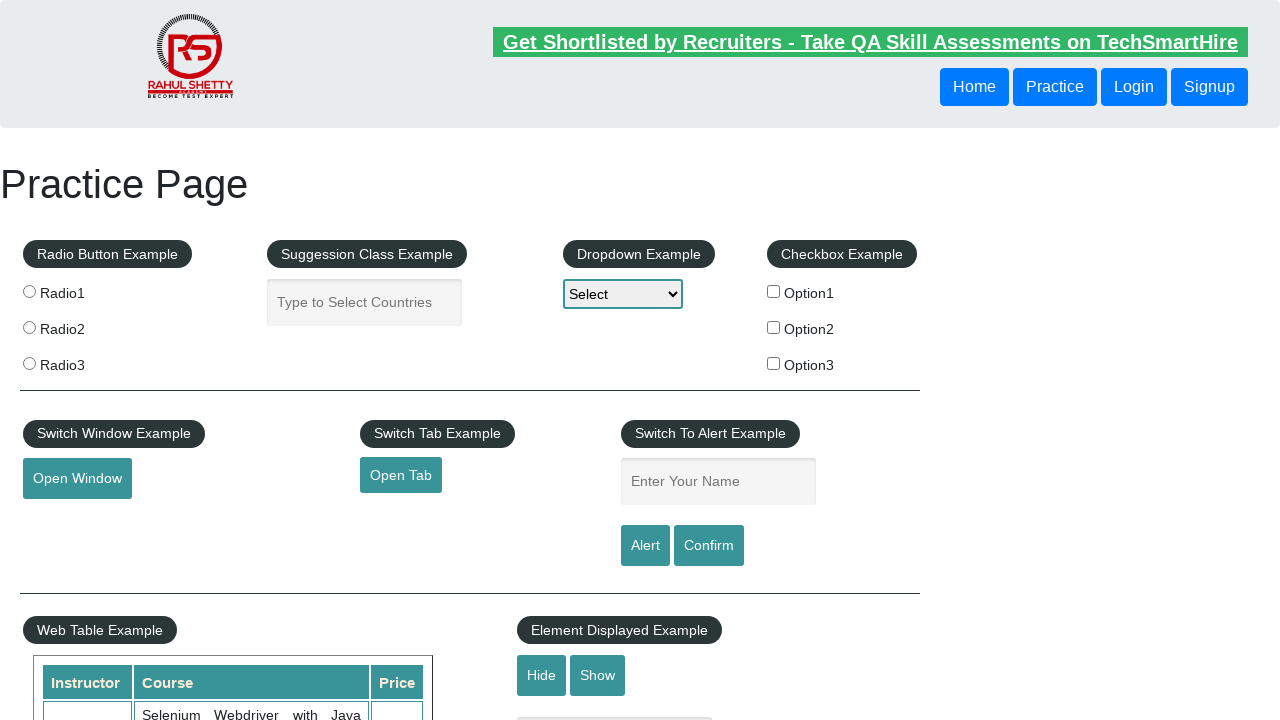

Clicked 'All Access Plan' link inside iframe at (307, 360) on #courses-iframe >> internal:control=enter-frame >> internal:role=link[name="All 
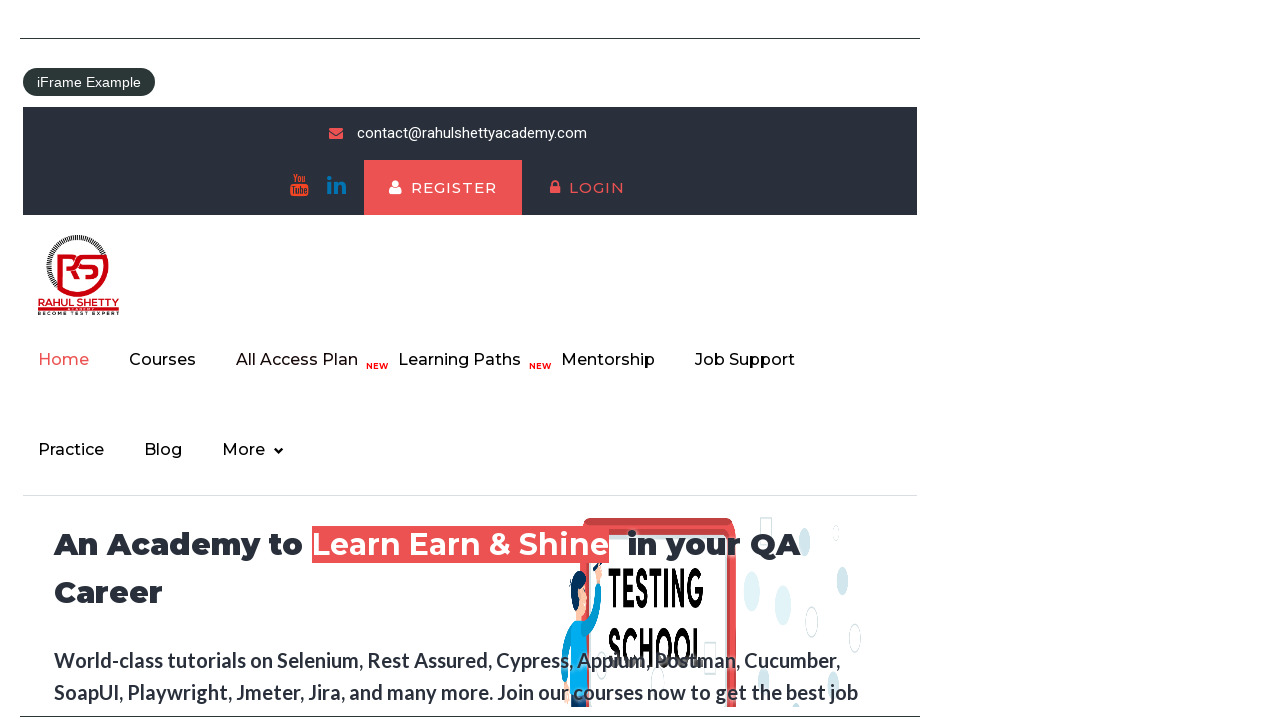

Verified 'Happy Subscibers!' text is present in iframe
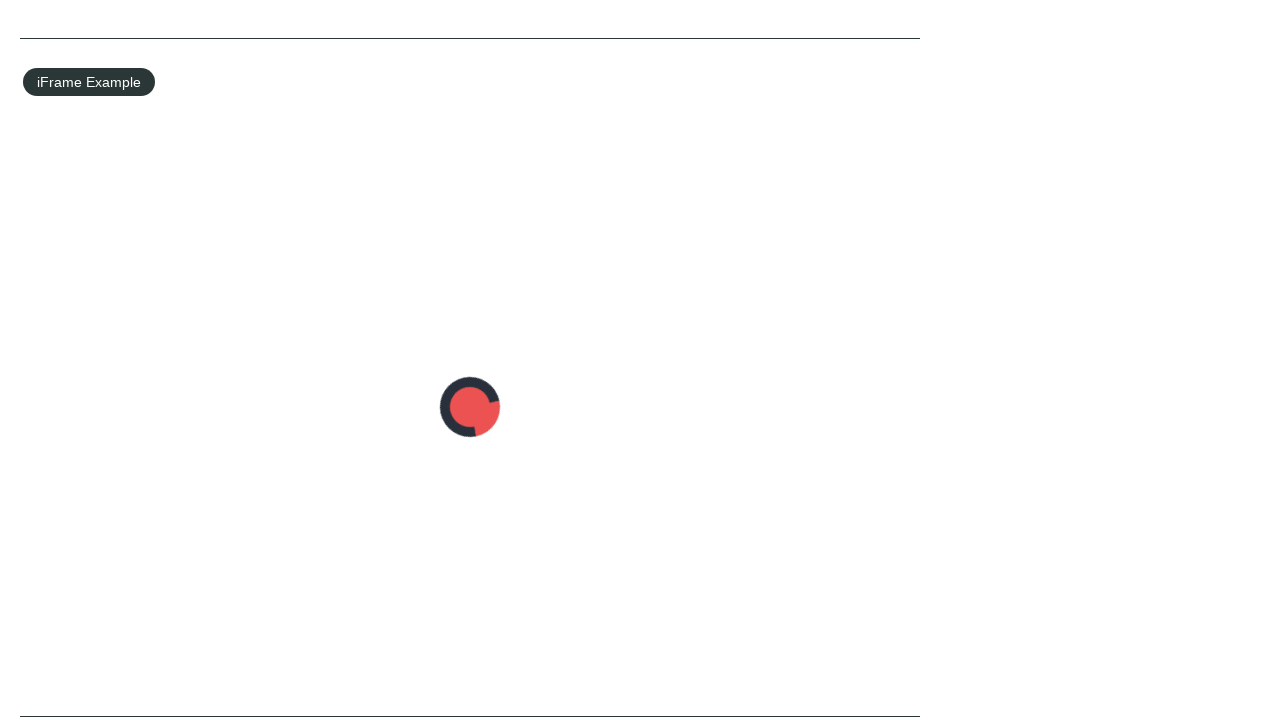

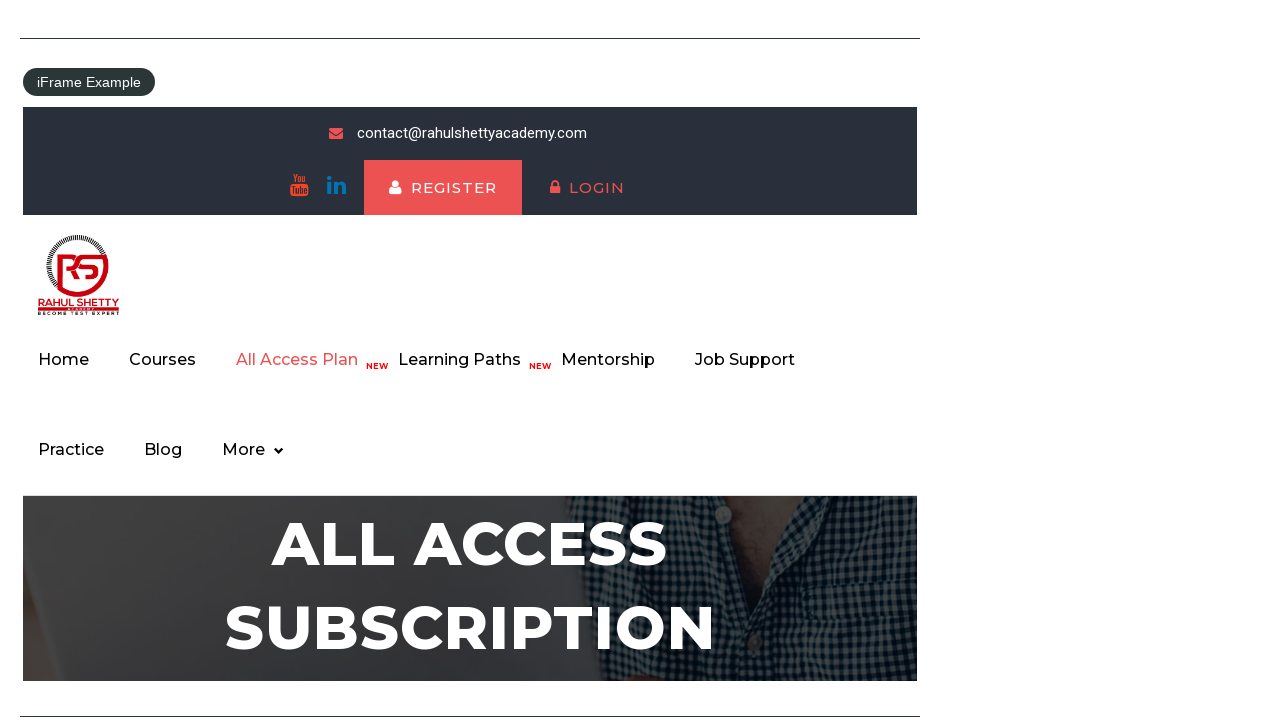